Tests that new todo items are appended to the bottom of the list and the counter shows correct count

Starting URL: https://demo.playwright.dev/todomvc

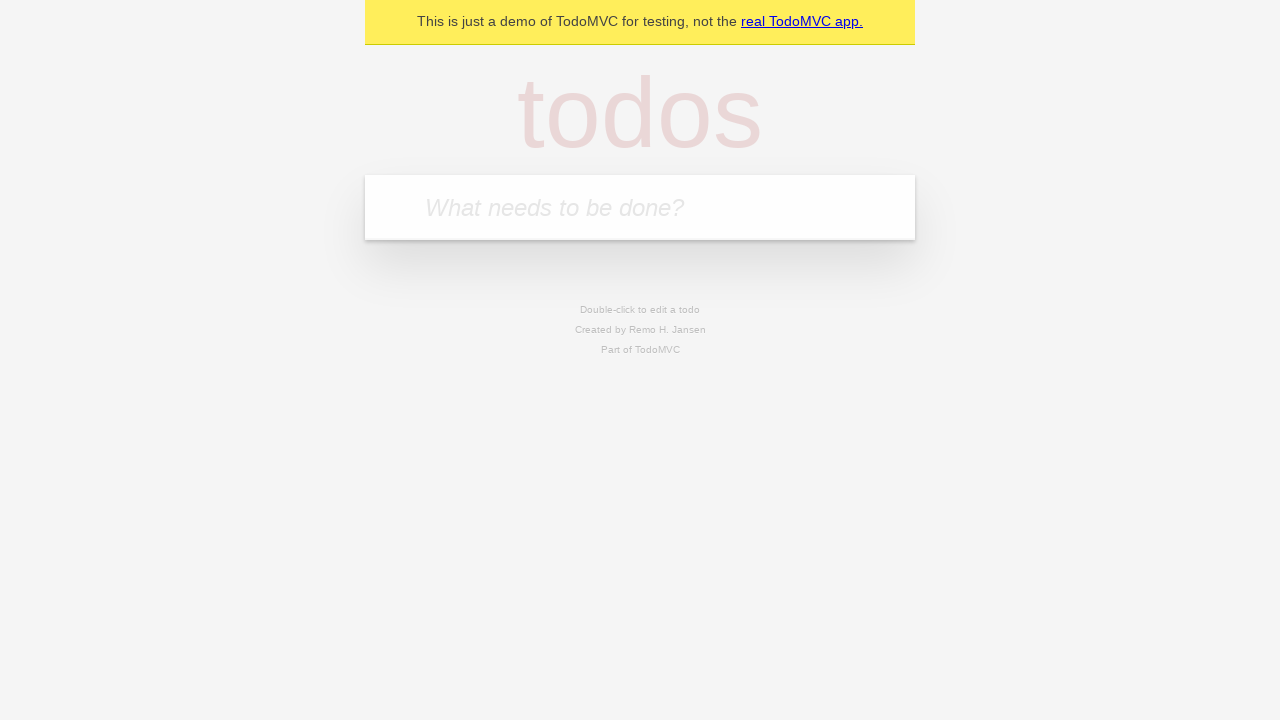

Filled input field with 'buy some cheese' on internal:attr=[placeholder="What needs to be done?"i]
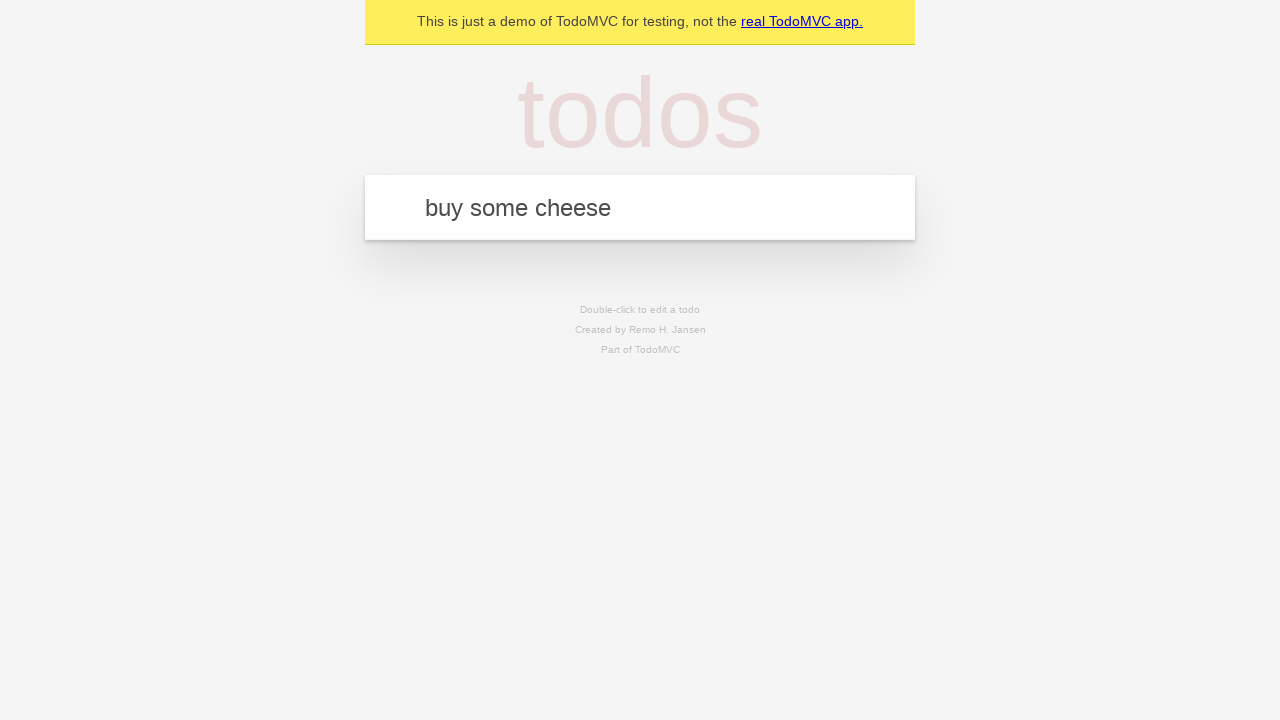

Pressed Enter to add first todo item on internal:attr=[placeholder="What needs to be done?"i]
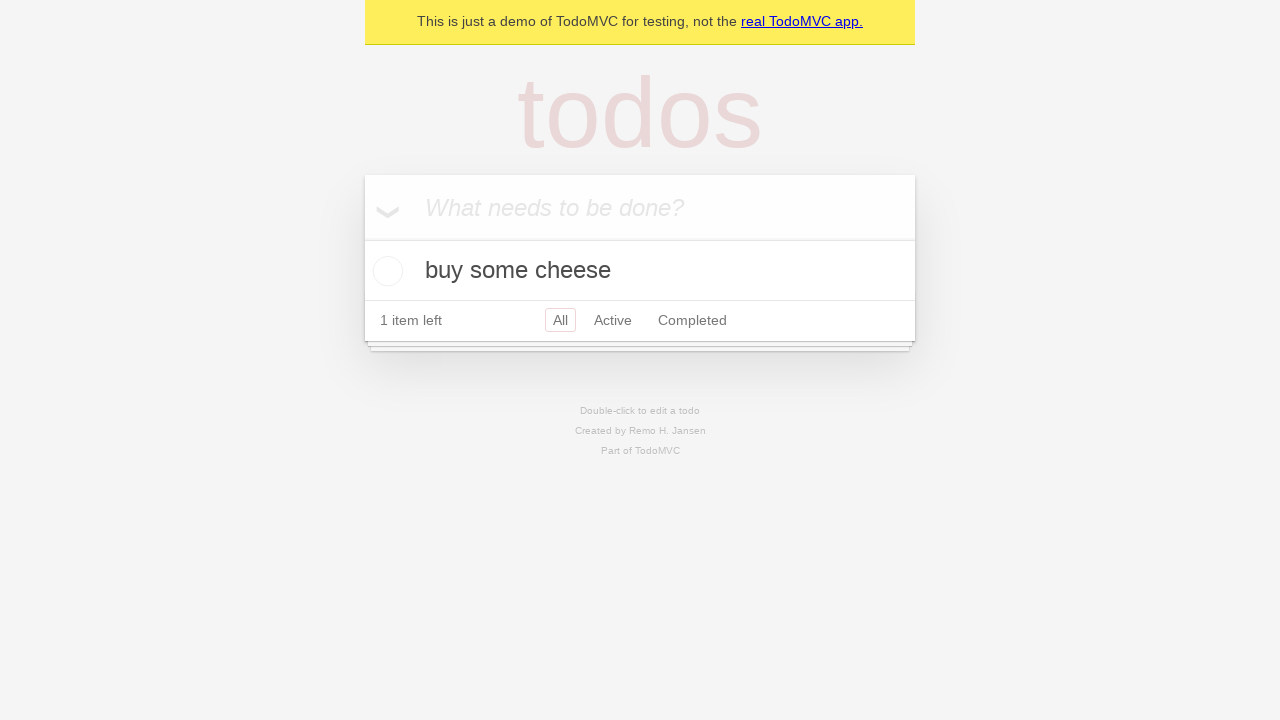

Filled input field with 'feed the cat' on internal:attr=[placeholder="What needs to be done?"i]
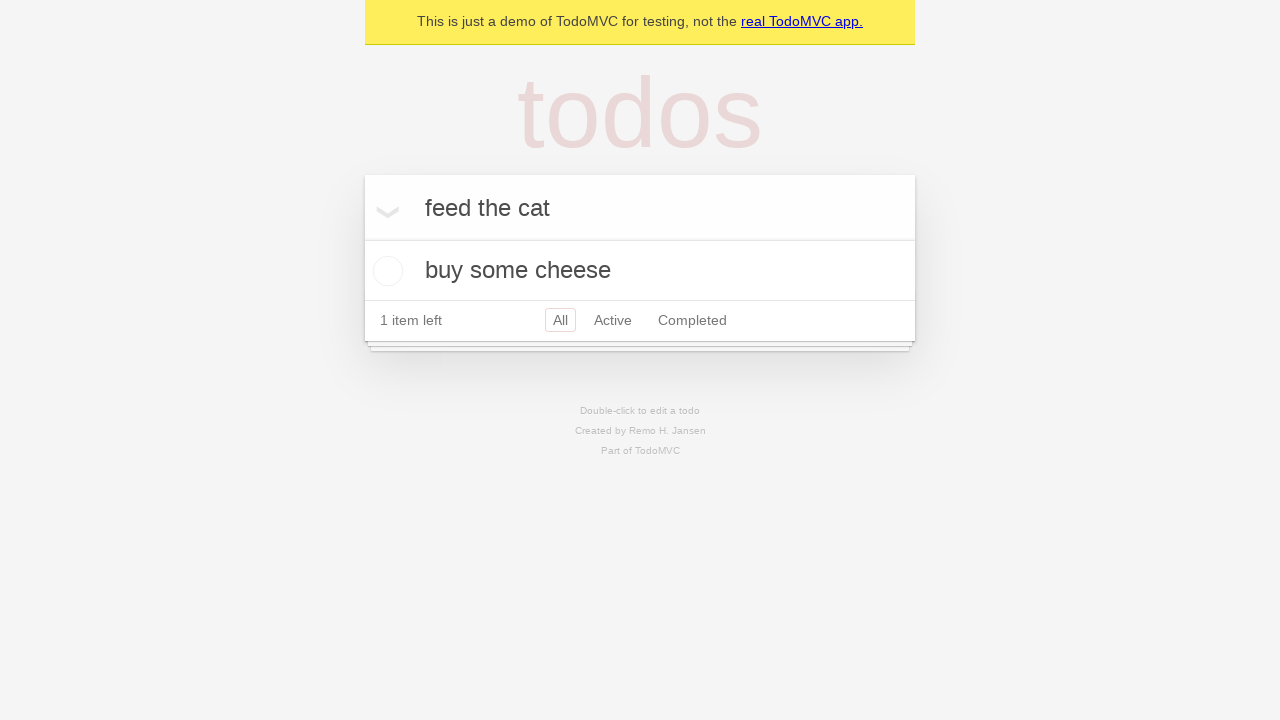

Pressed Enter to add second todo item on internal:attr=[placeholder="What needs to be done?"i]
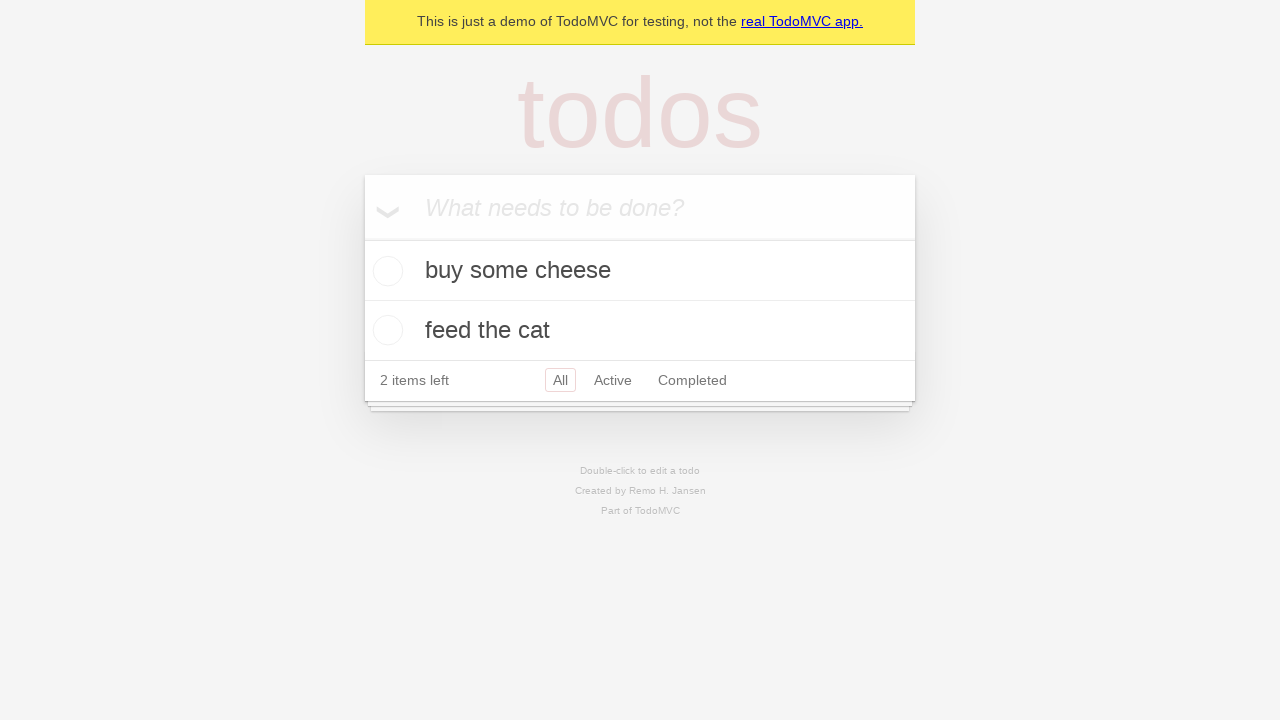

Filled input field with 'book a doctors appointment' on internal:attr=[placeholder="What needs to be done?"i]
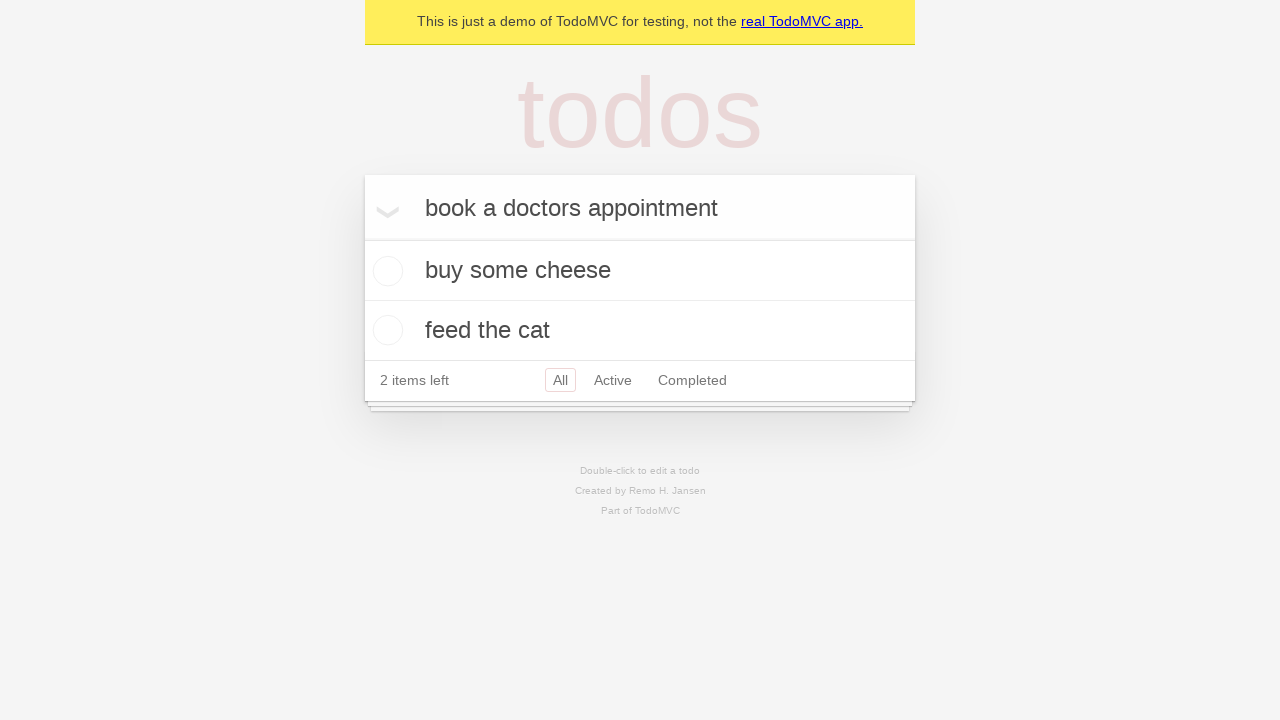

Pressed Enter to add third todo item on internal:attr=[placeholder="What needs to be done?"i]
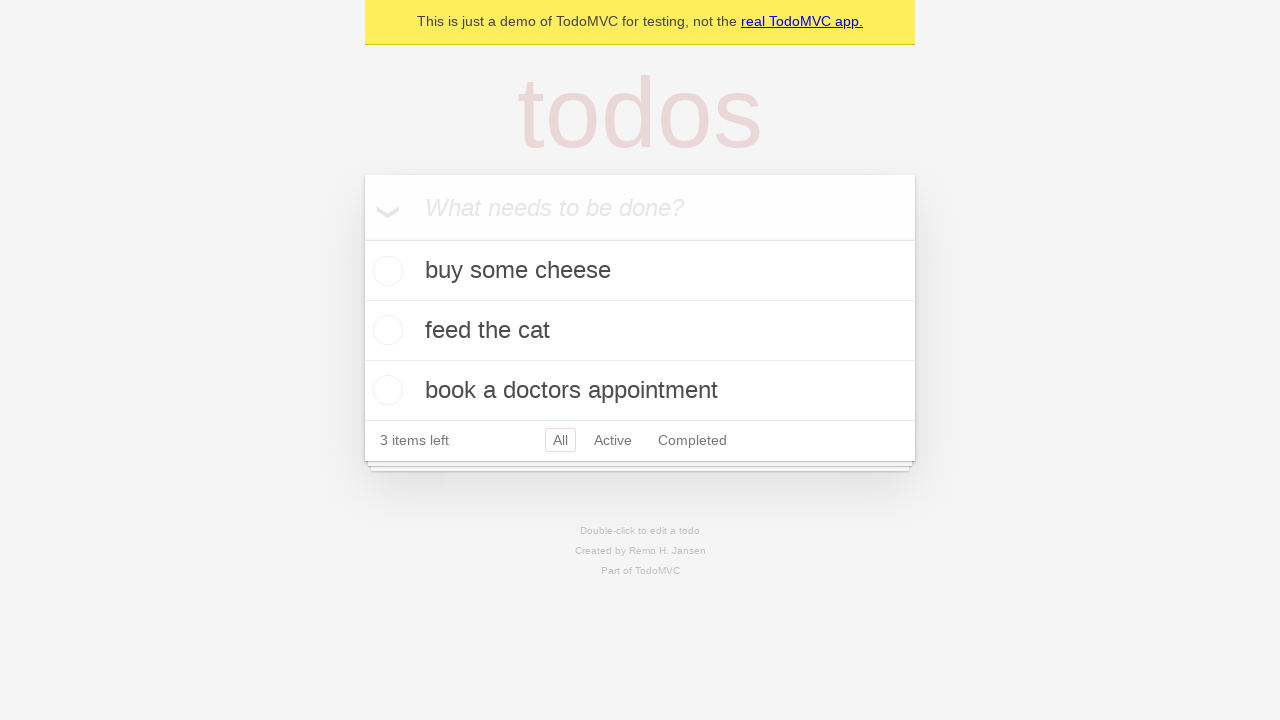

Todo count element loaded, all three items added to list
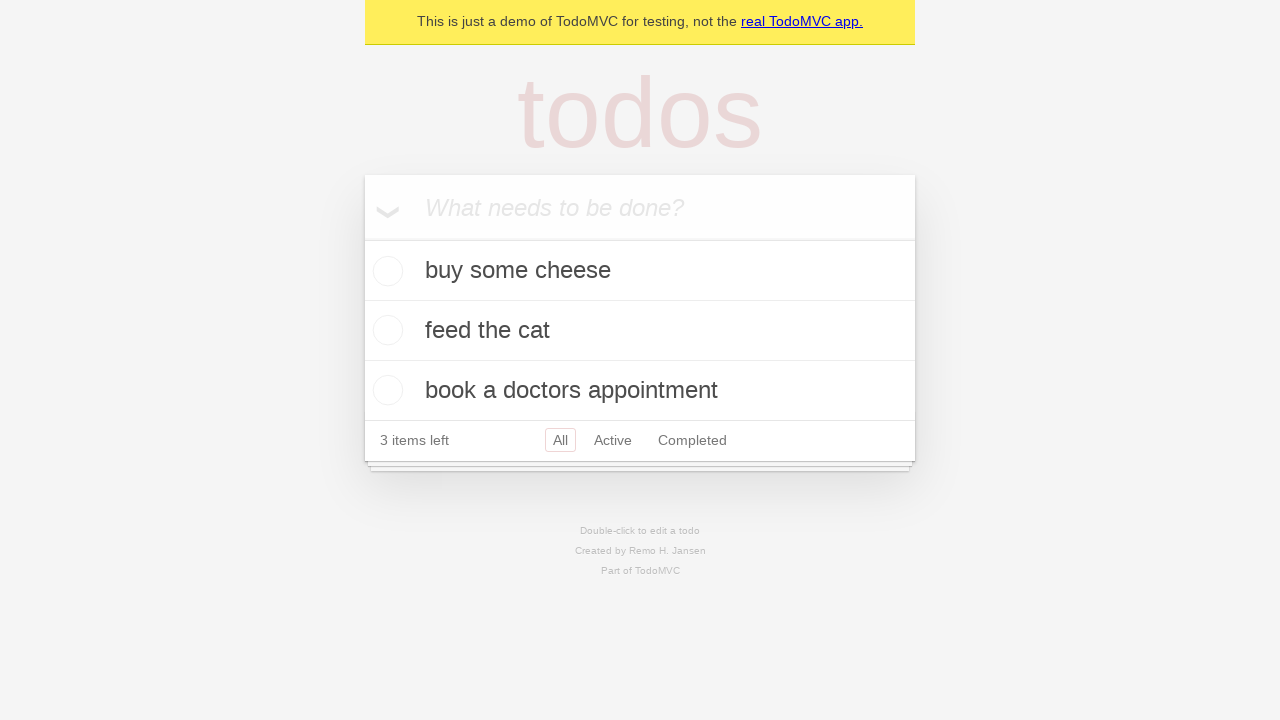

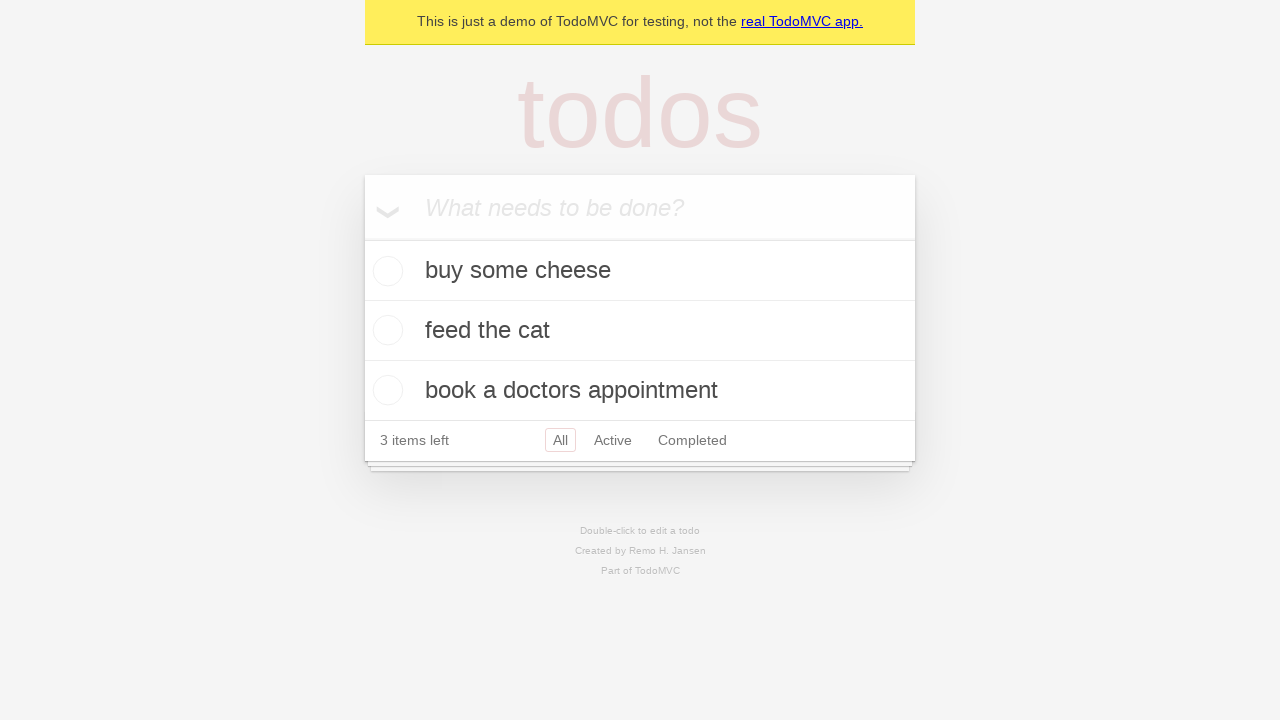